Navigates to YouTube homepage and verifies that the page title is "YouTube"

Starting URL: https://www.youtube.com/

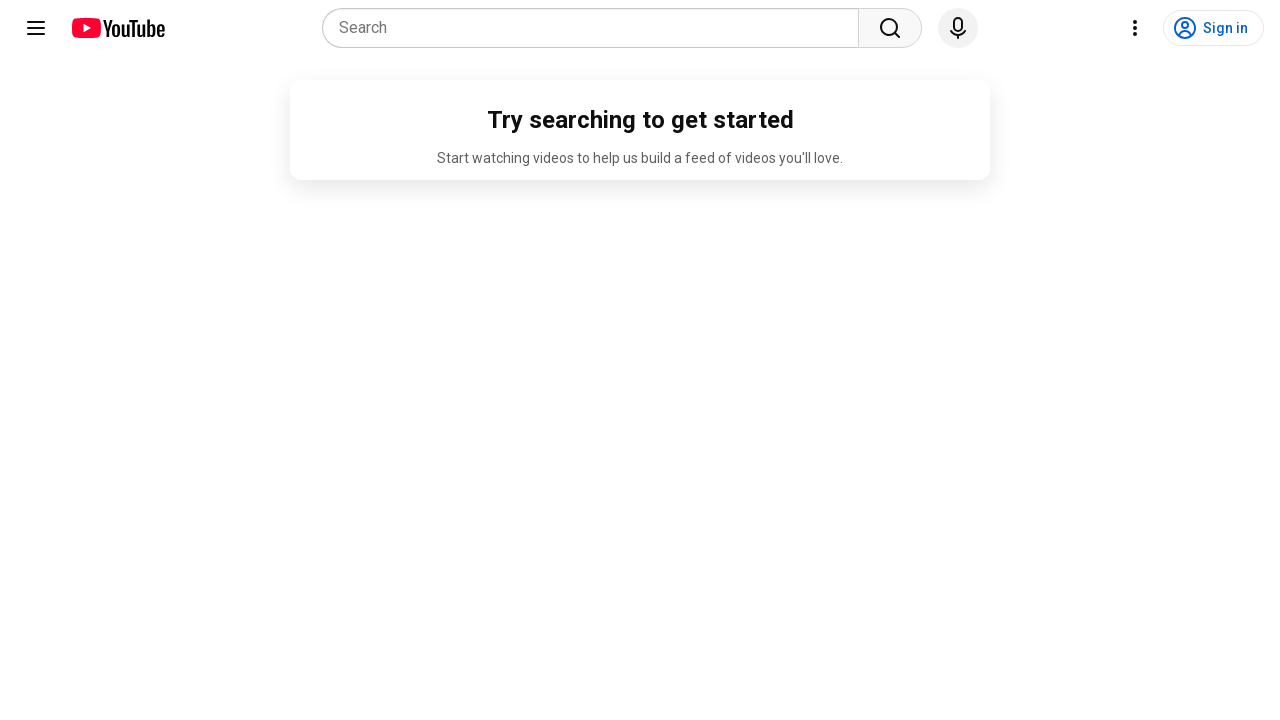

Navigated to YouTube homepage
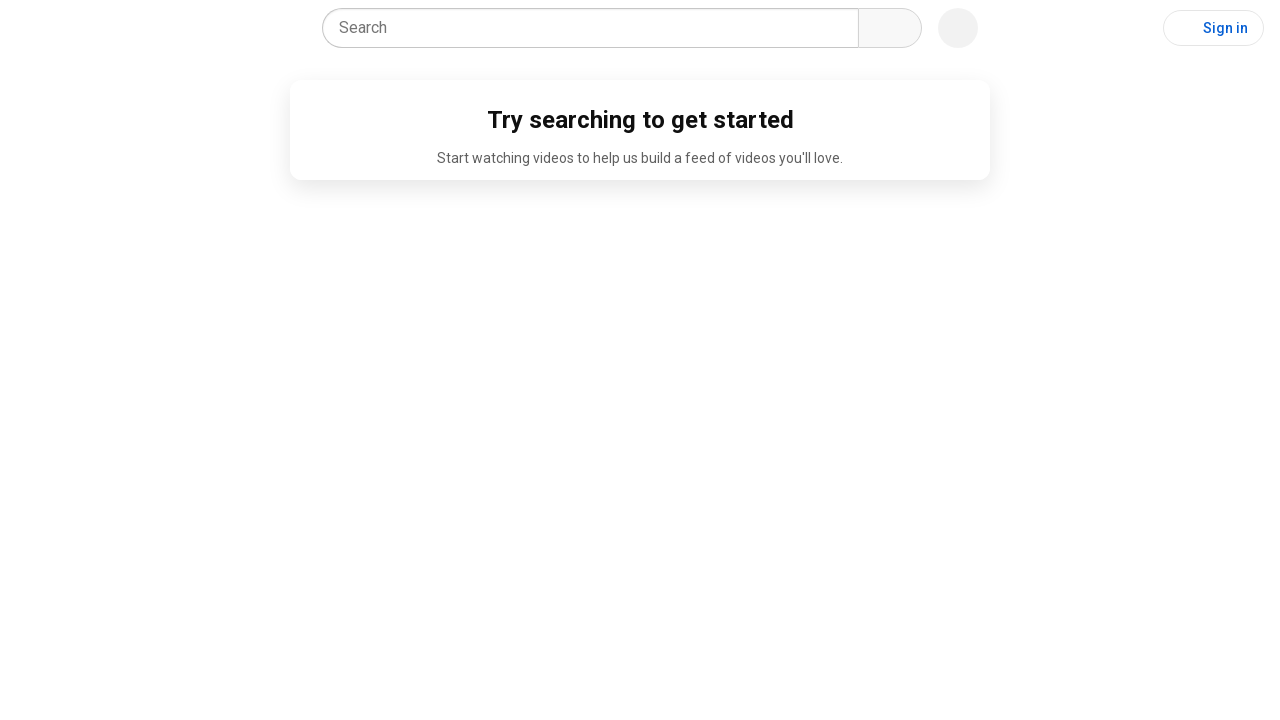

Retrieved page title
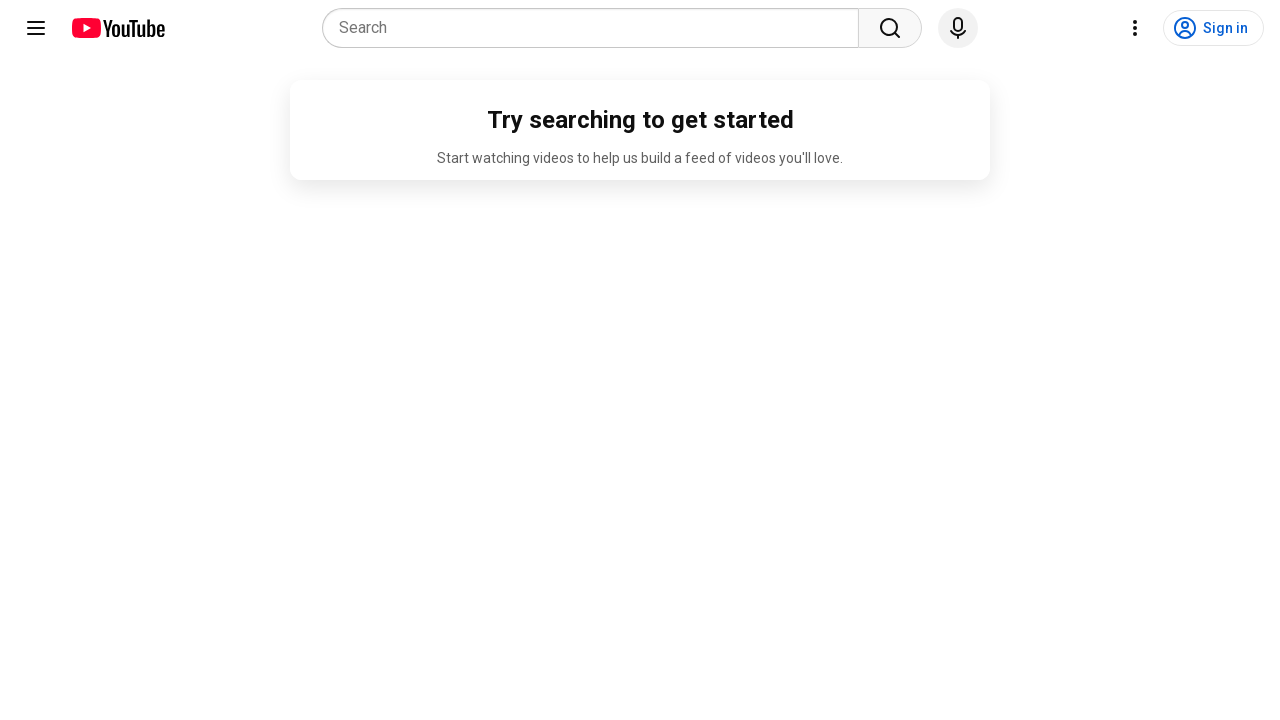

Verified page title is 'YouTube'
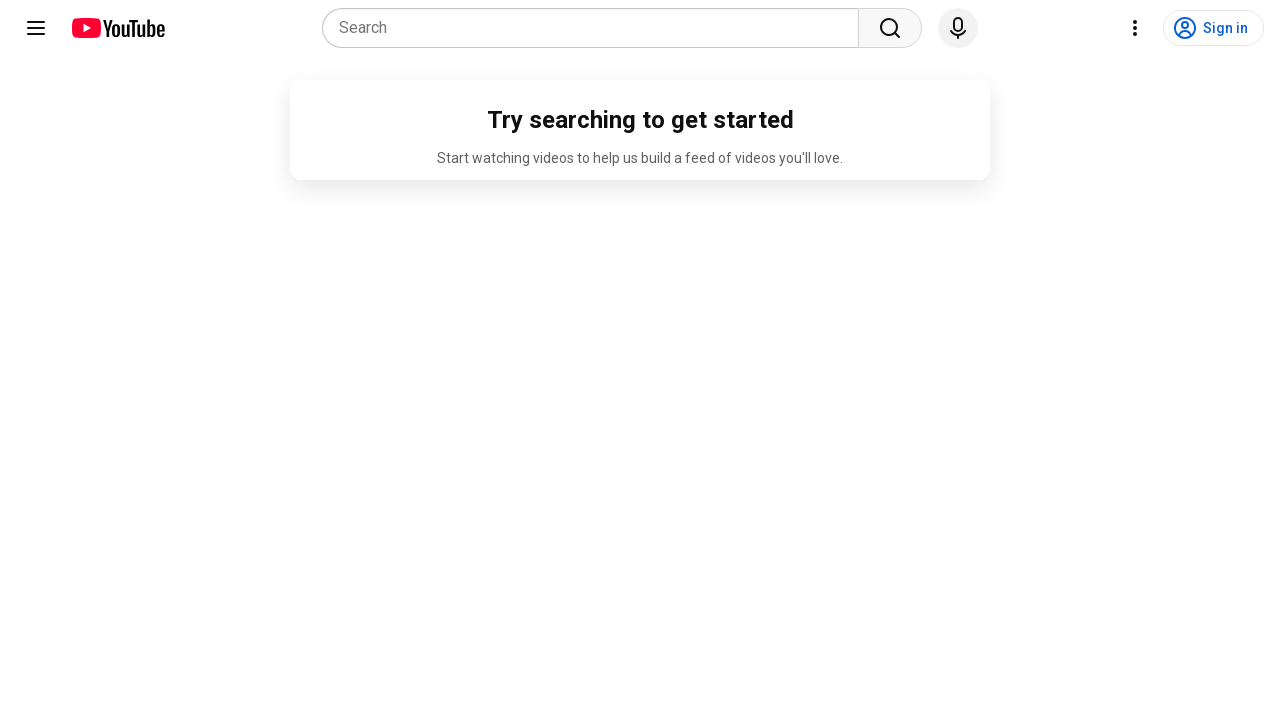

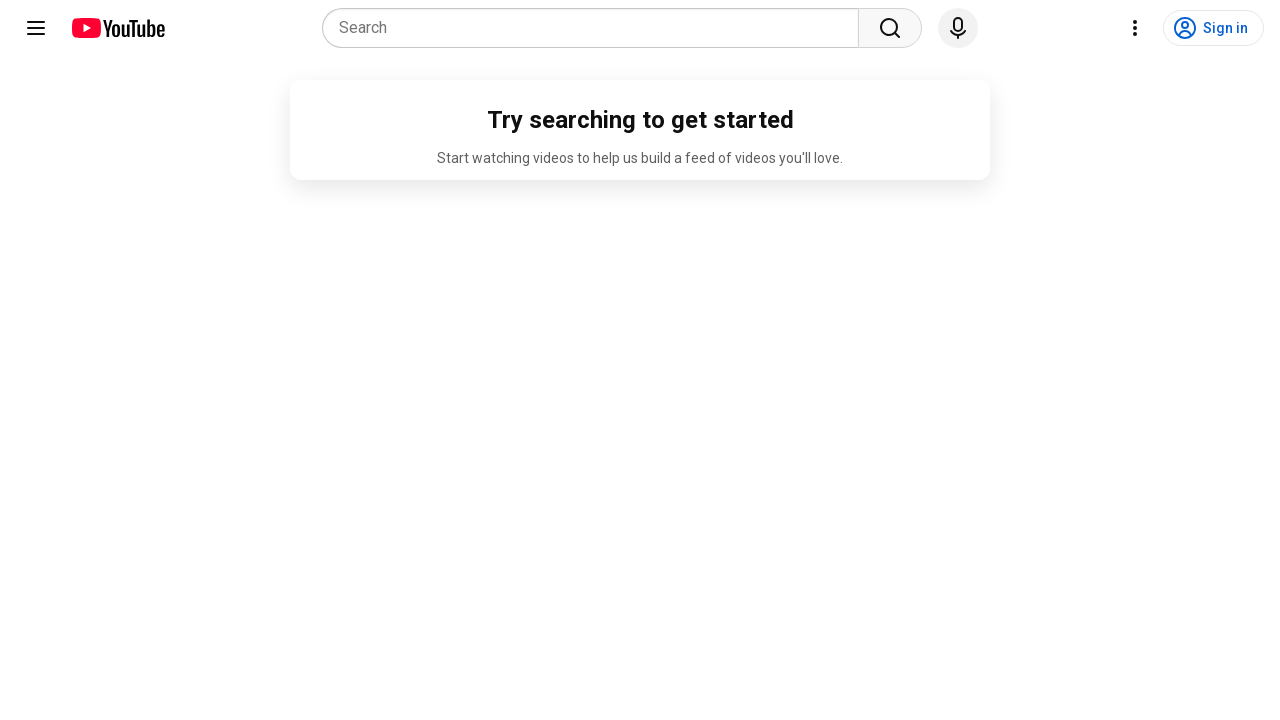